Tests filtering to display only completed items using the Completed link

Starting URL: https://demo.playwright.dev/todomvc

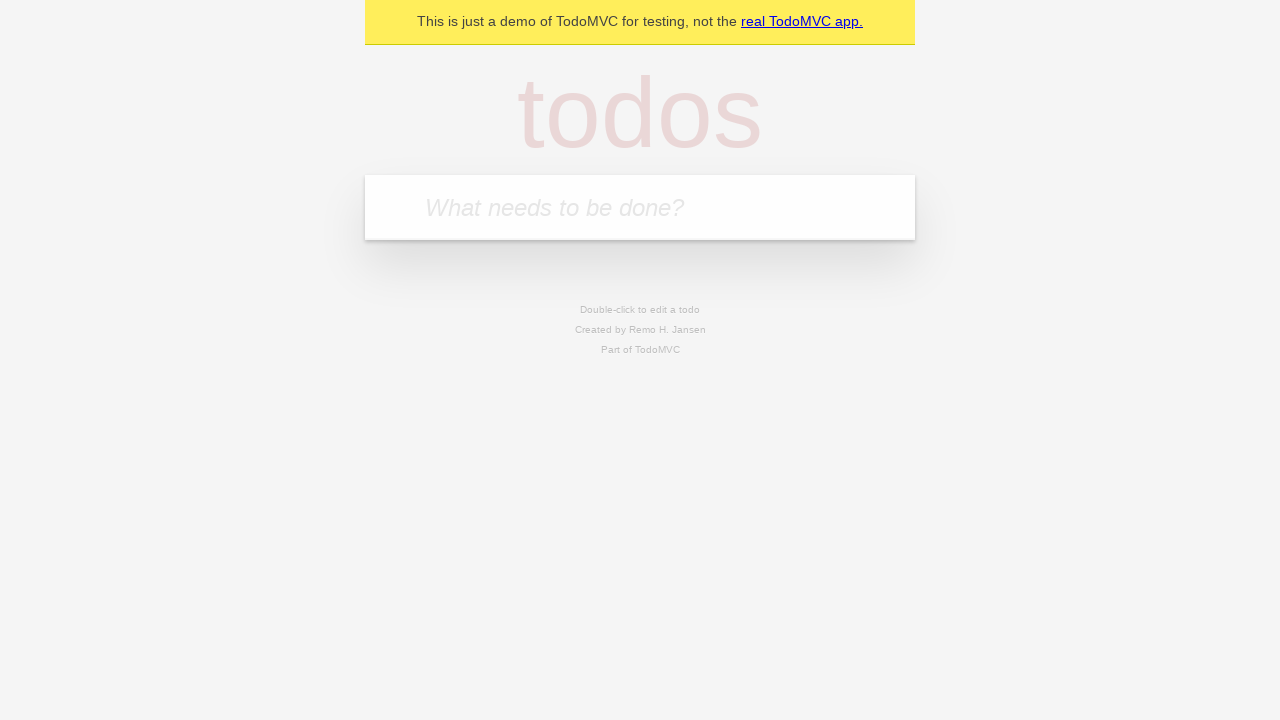

Filled todo input with 'buy some cheese' on internal:attr=[placeholder="What needs to be done?"i]
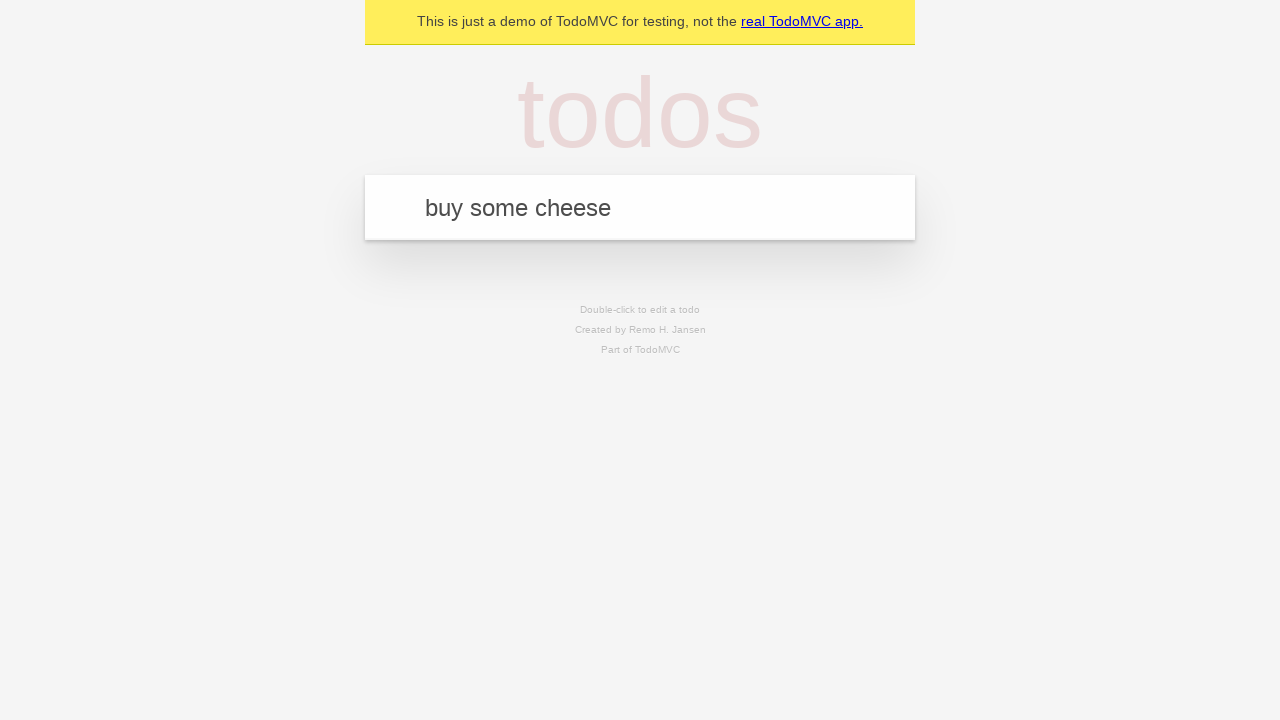

Pressed Enter to create todo 'buy some cheese' on internal:attr=[placeholder="What needs to be done?"i]
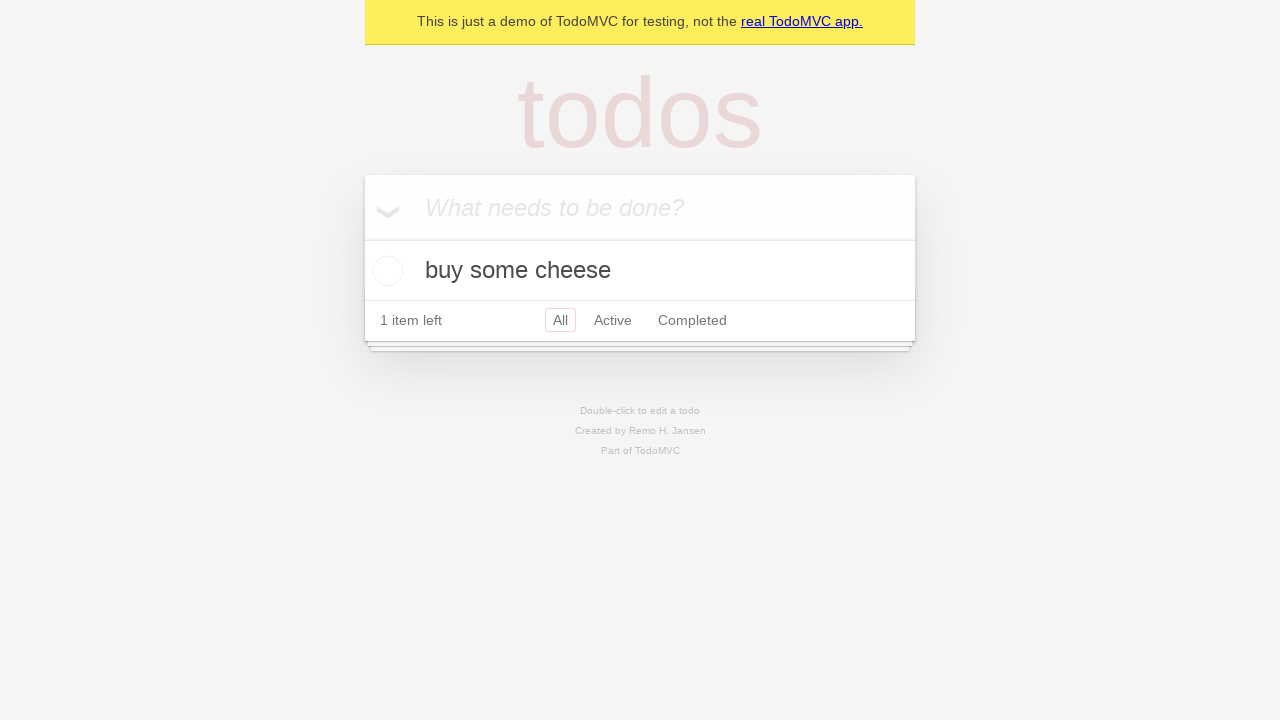

Filled todo input with 'feed the cat' on internal:attr=[placeholder="What needs to be done?"i]
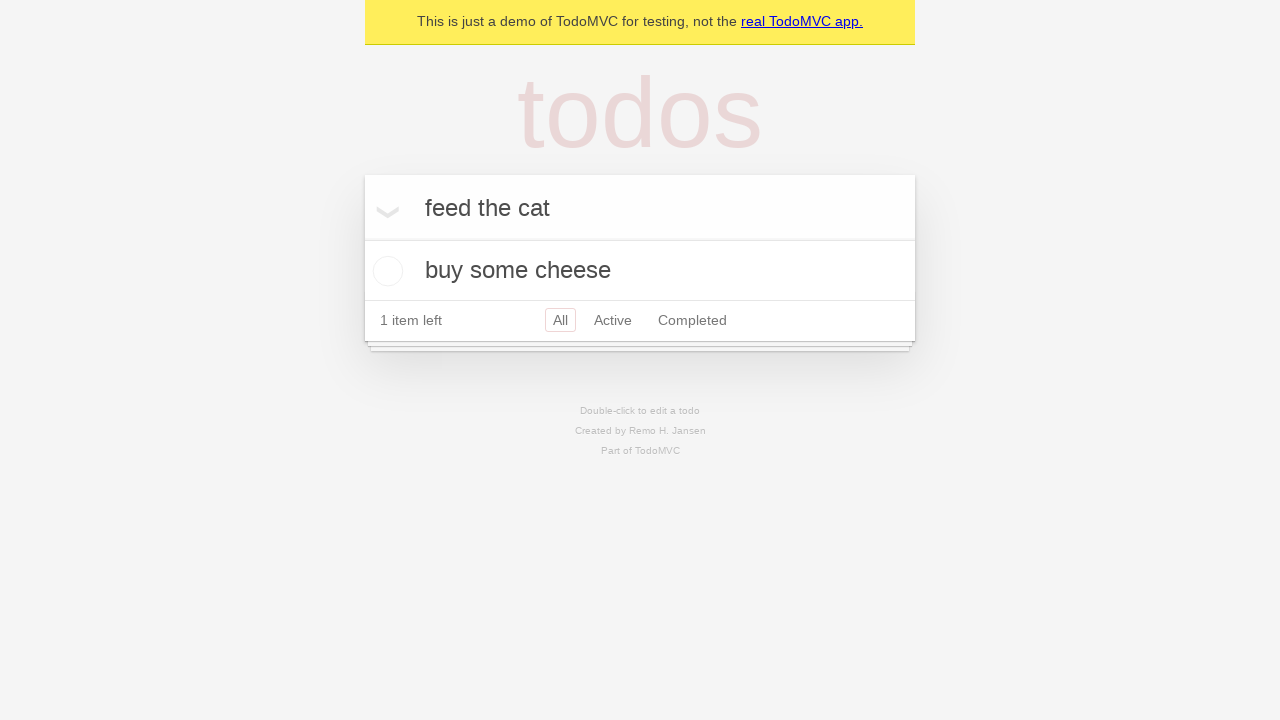

Pressed Enter to create todo 'feed the cat' on internal:attr=[placeholder="What needs to be done?"i]
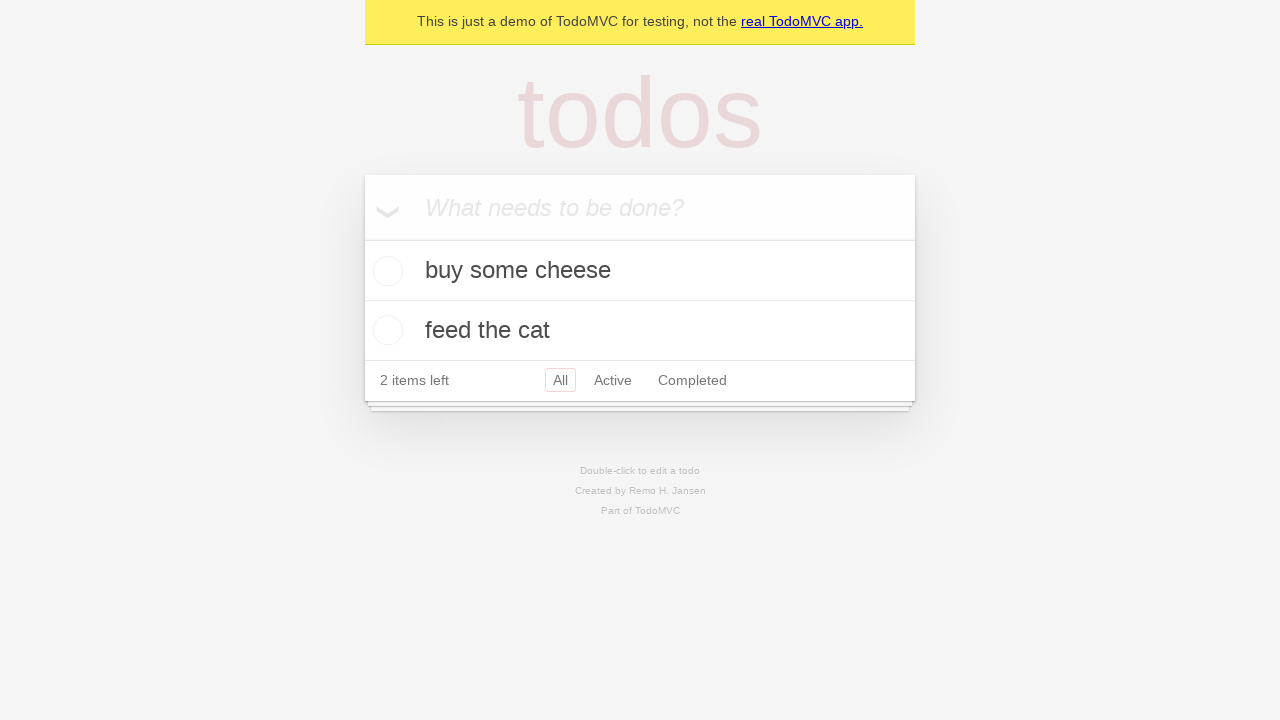

Filled todo input with 'book a doctors appointment' on internal:attr=[placeholder="What needs to be done?"i]
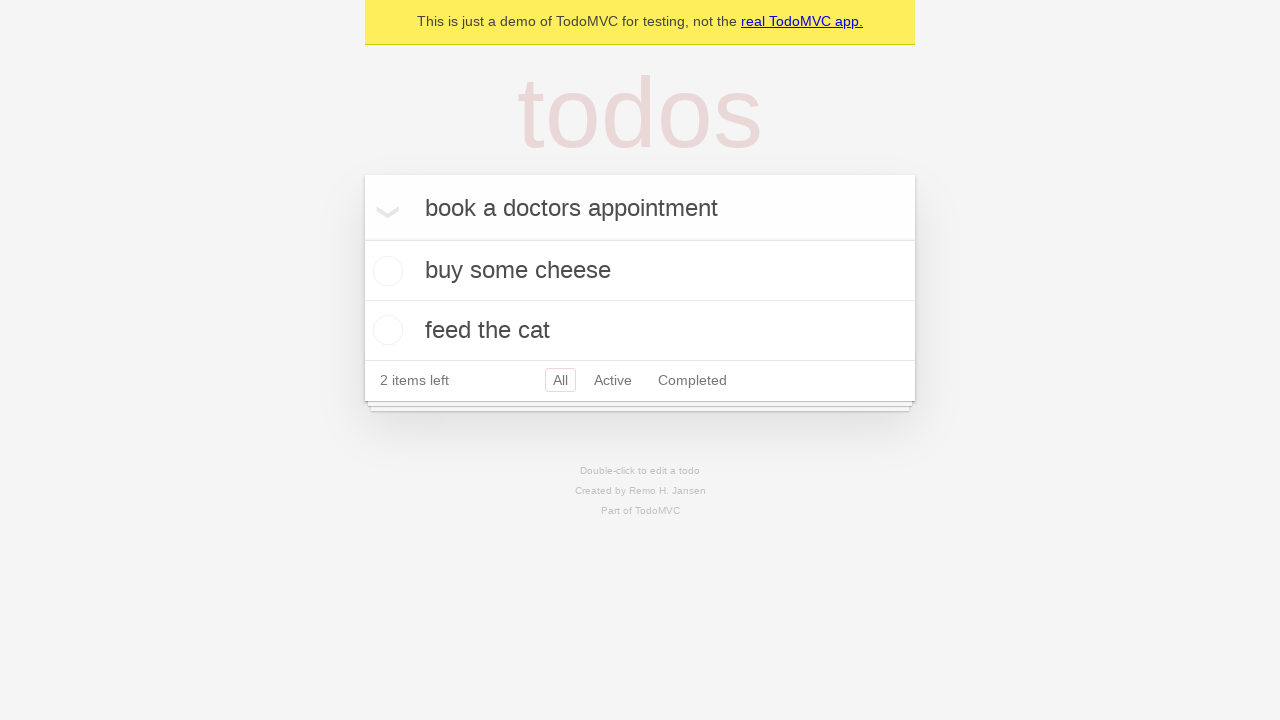

Pressed Enter to create todo 'book a doctors appointment' on internal:attr=[placeholder="What needs to be done?"i]
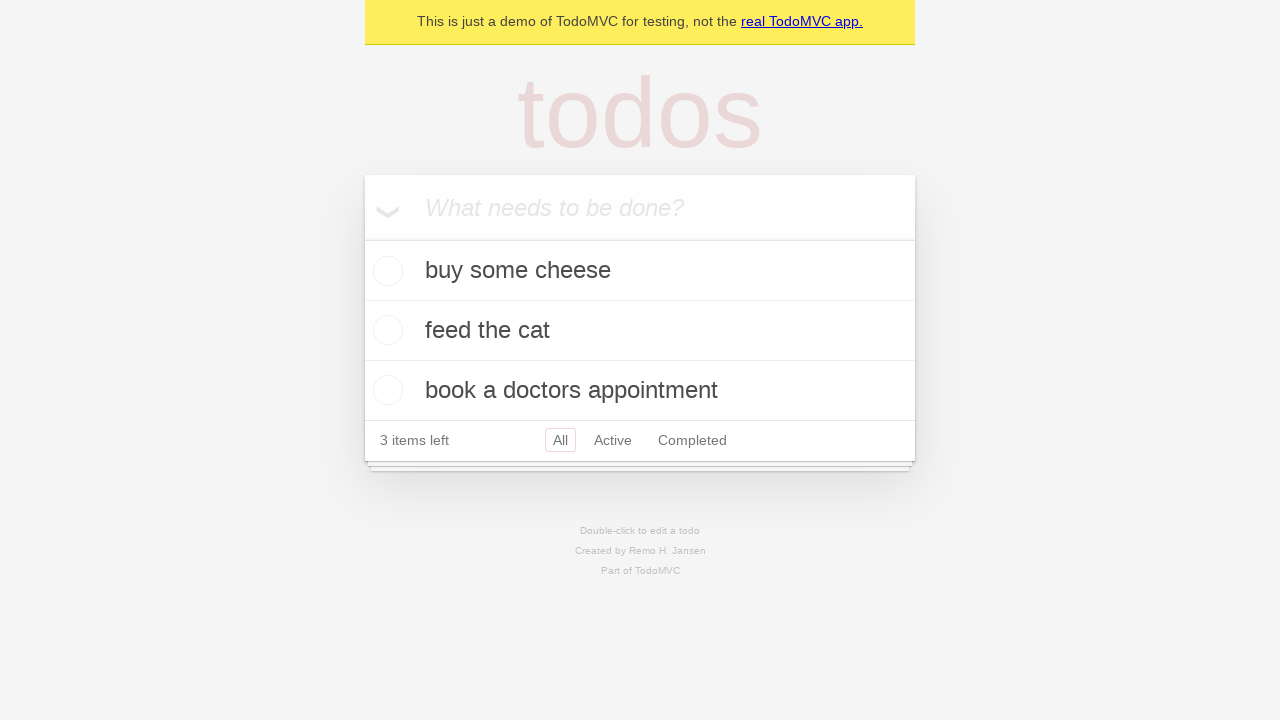

All 3 todos have been created and are visible
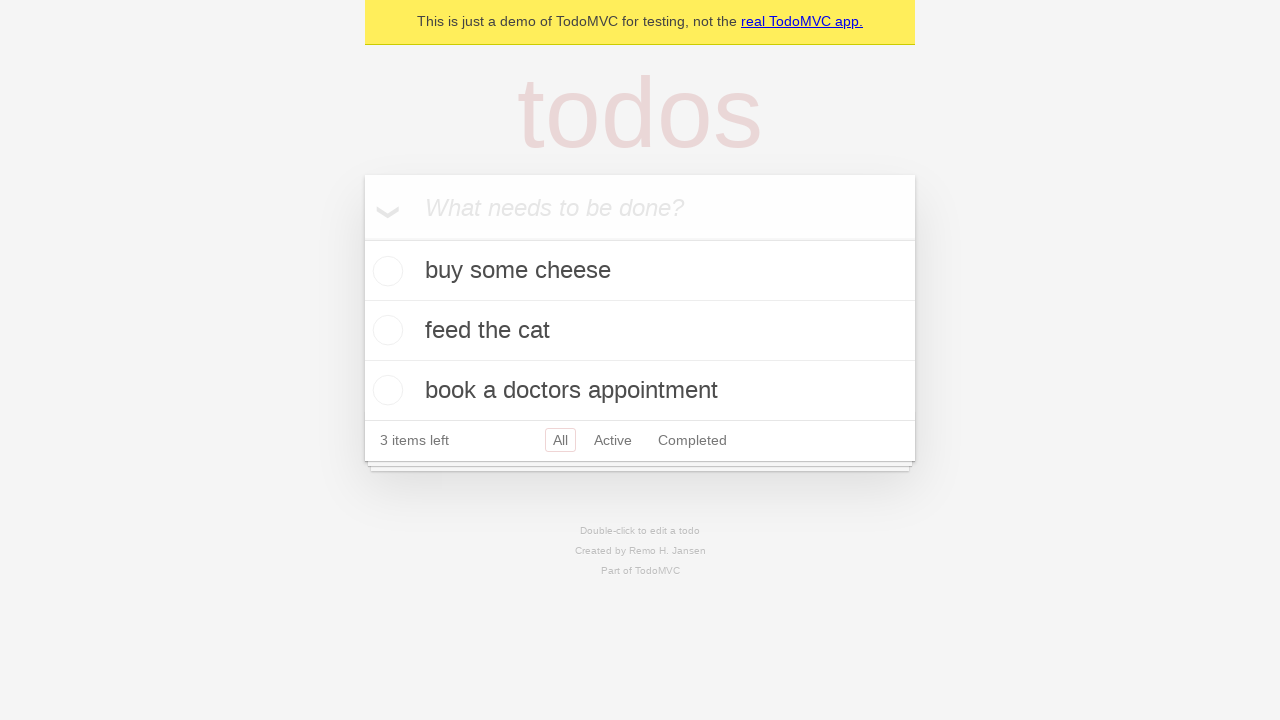

Checked the second todo item (feed the cat) at (385, 330) on internal:testid=[data-testid="todo-item"s] >> nth=1 >> internal:role=checkbox
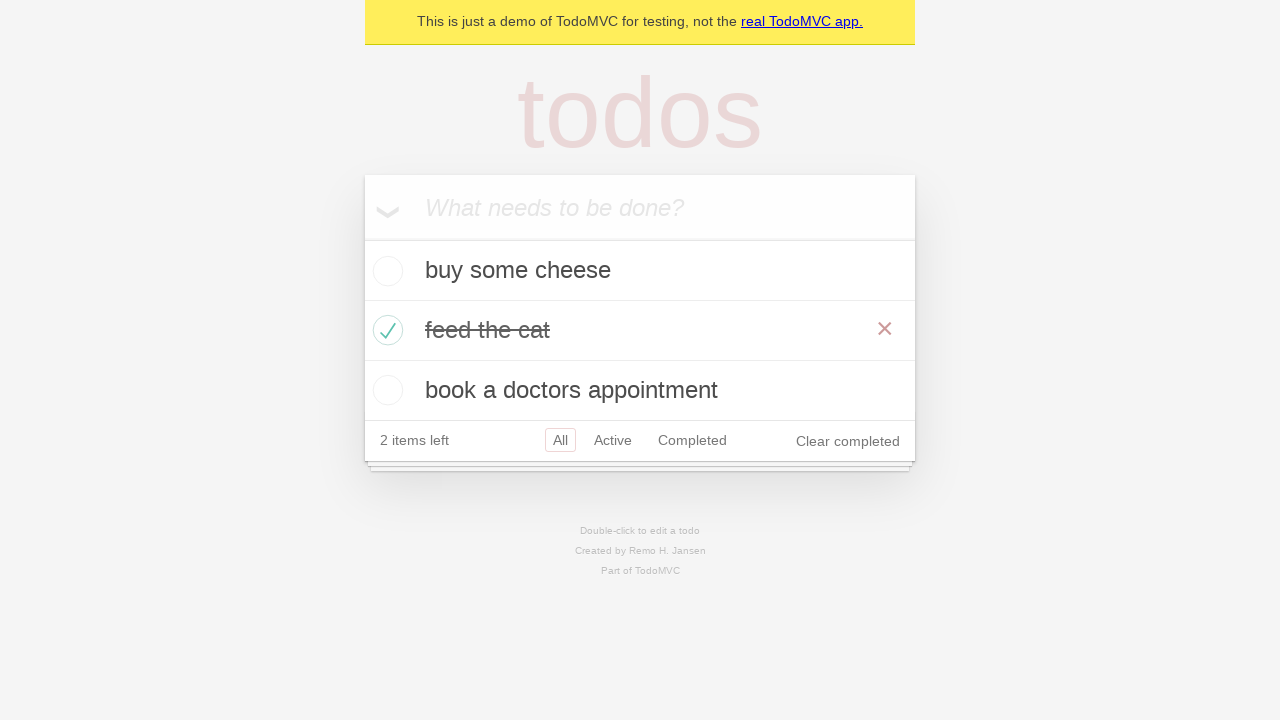

Clicked the Completed filter link at (692, 440) on internal:role=link[name="Completed"i]
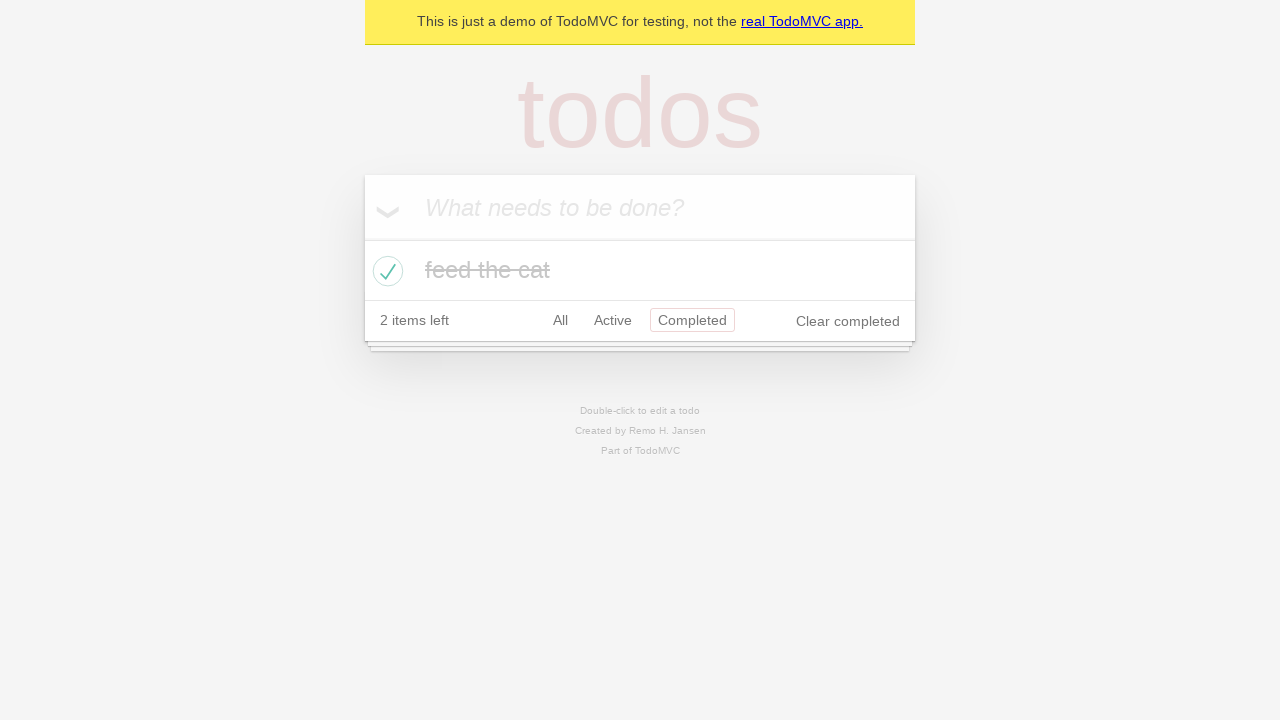

Filtered view now displays only the 1 completed item
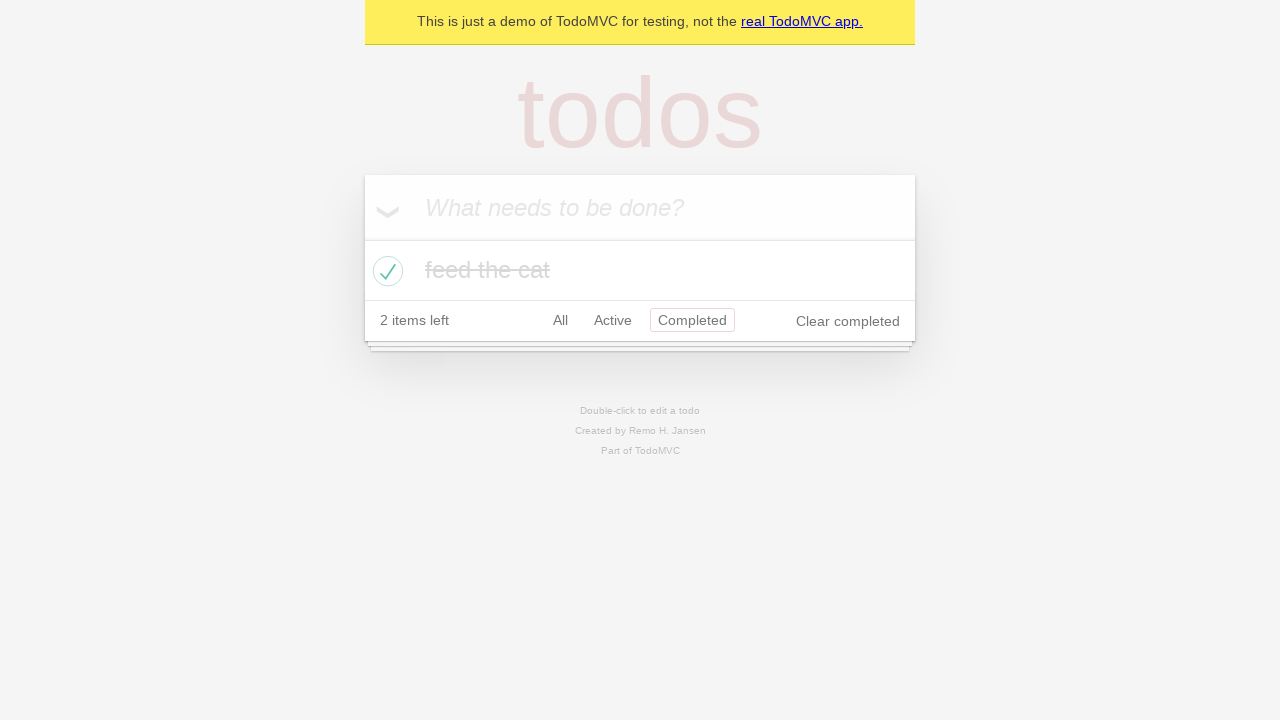

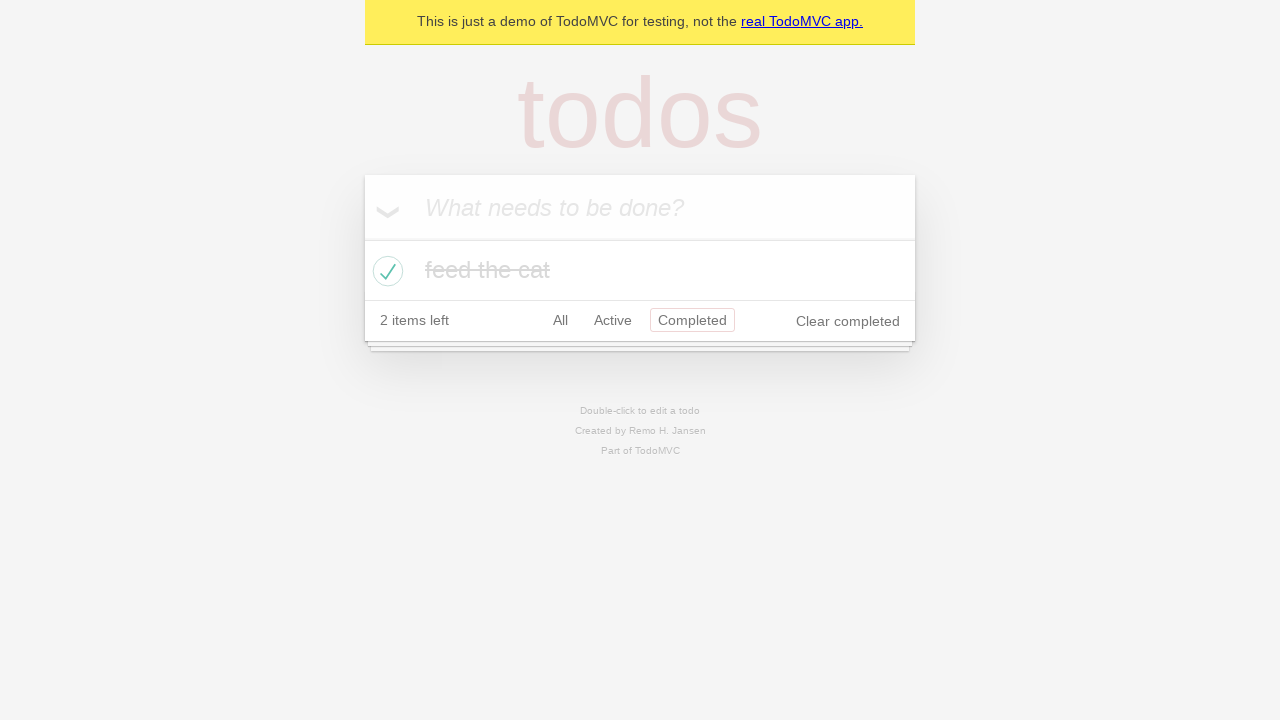